Tests a complete flight booking flow on BlazeDemo by selecting departure and destination cities, choosing a flight, filling in passenger and payment details, and completing the purchase.

Starting URL: https://blazedemo.com/

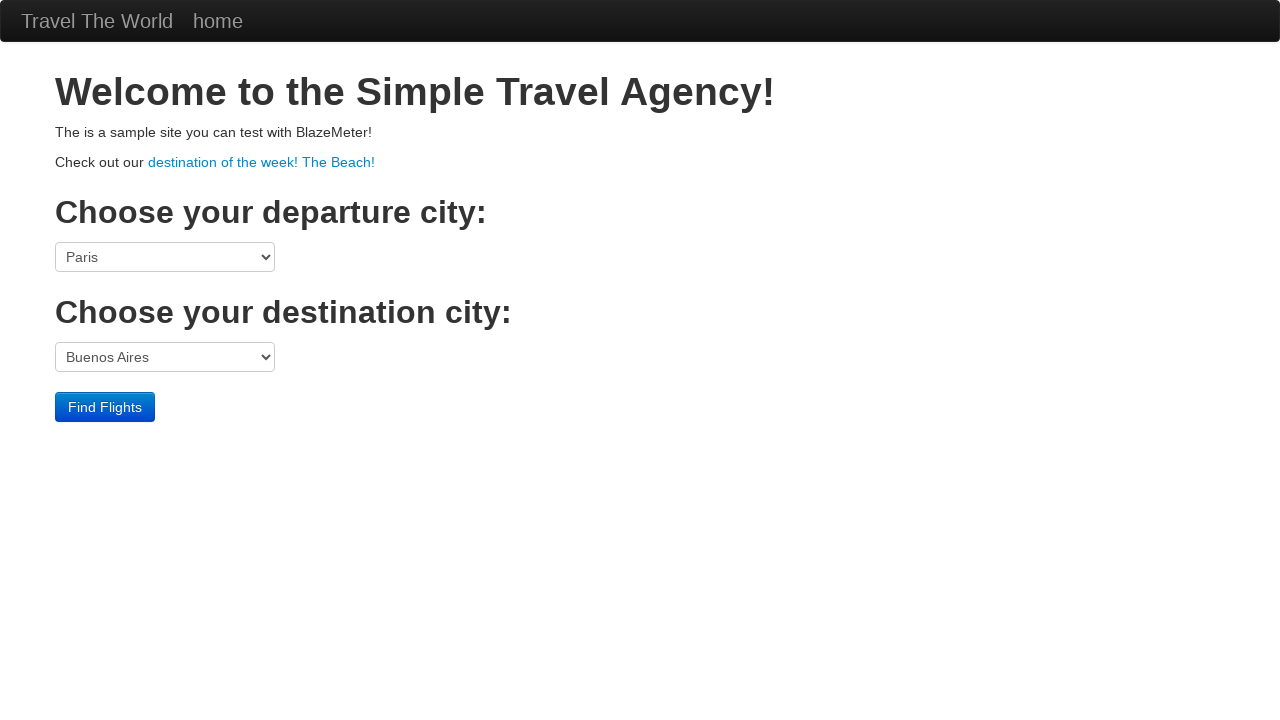

Clicked h1 to verify page loaded at (640, 92) on h1
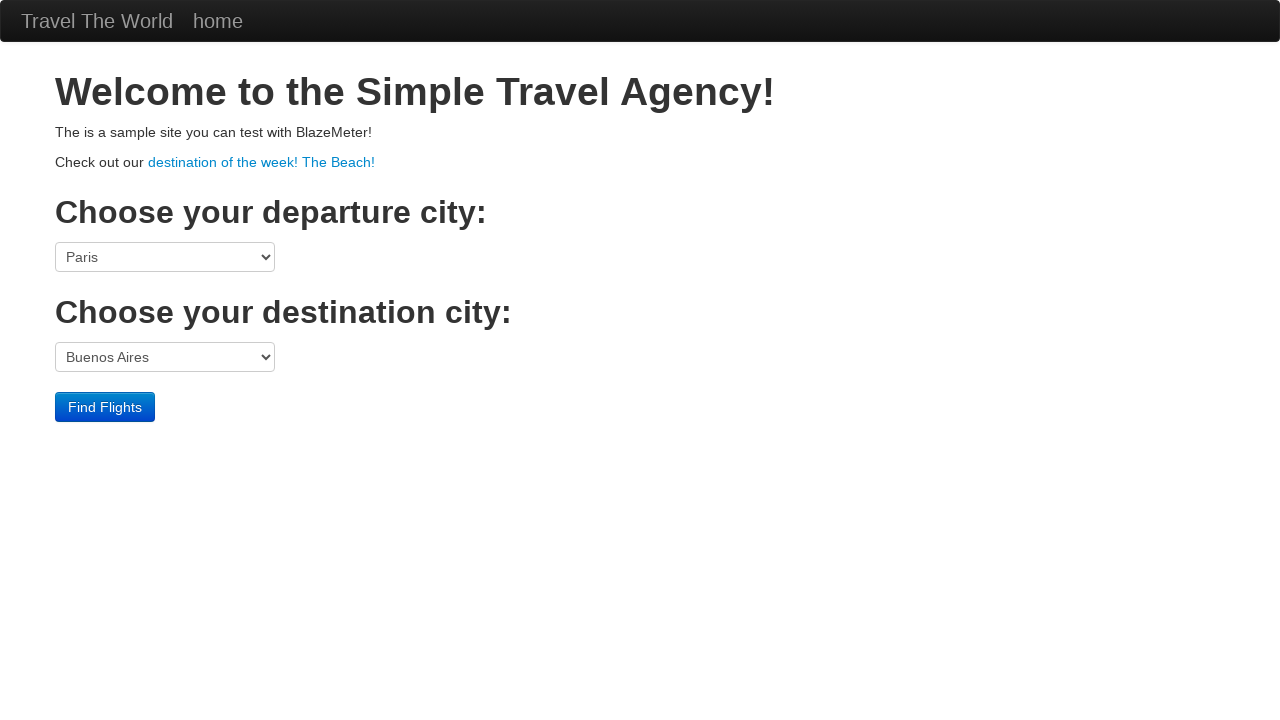

Clicked departure city dropdown at (165, 257) on select[name='fromPort']
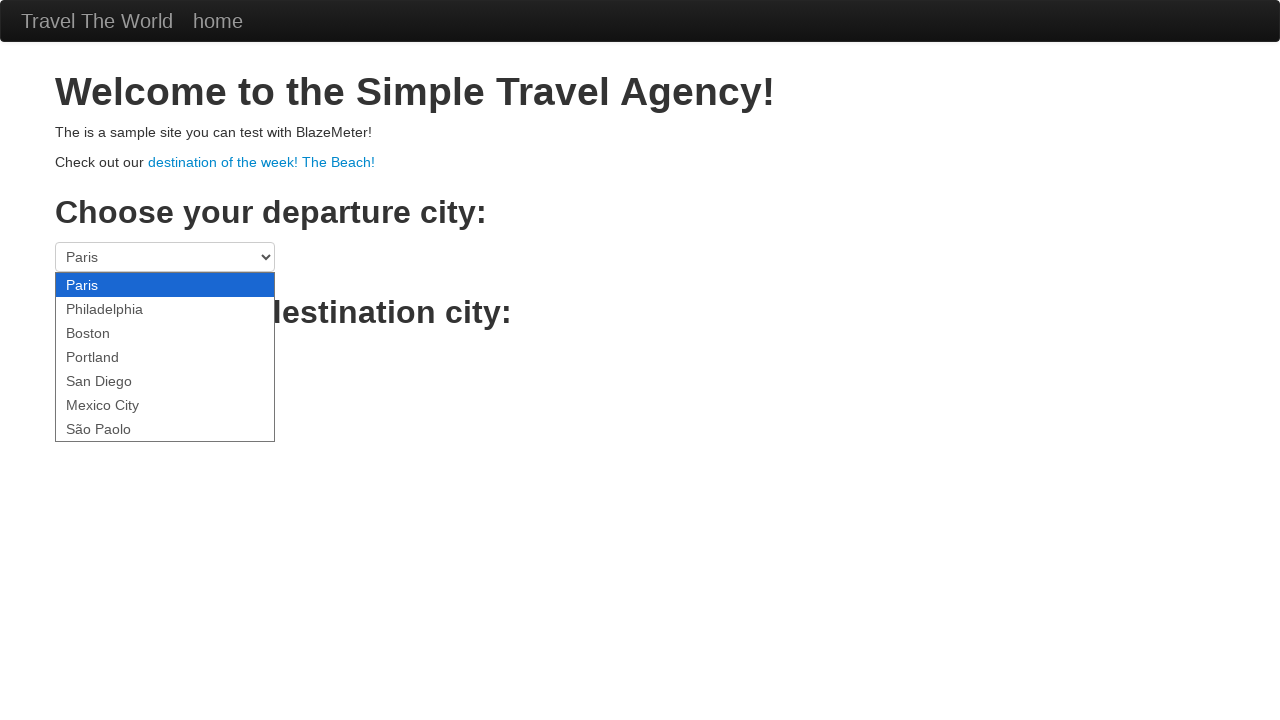

Selected Portland as departure city on select[name='fromPort']
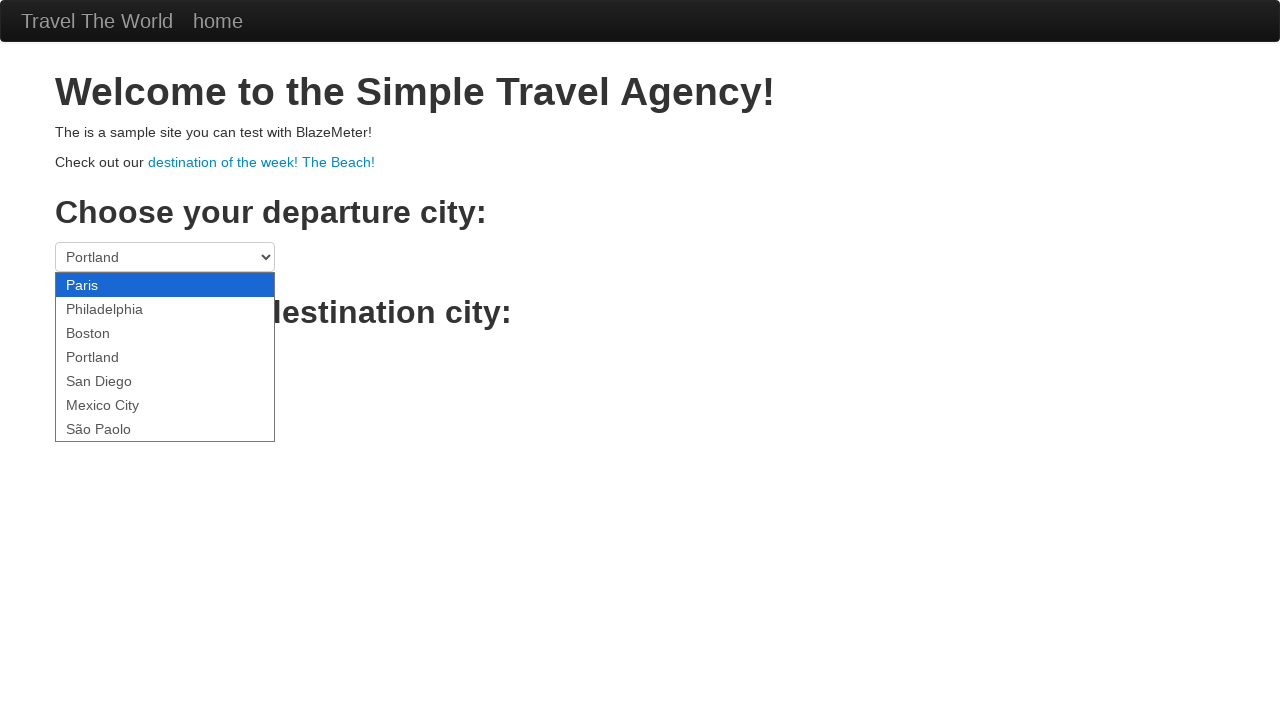

Clicked destination city dropdown at (165, 357) on select[name='toPort']
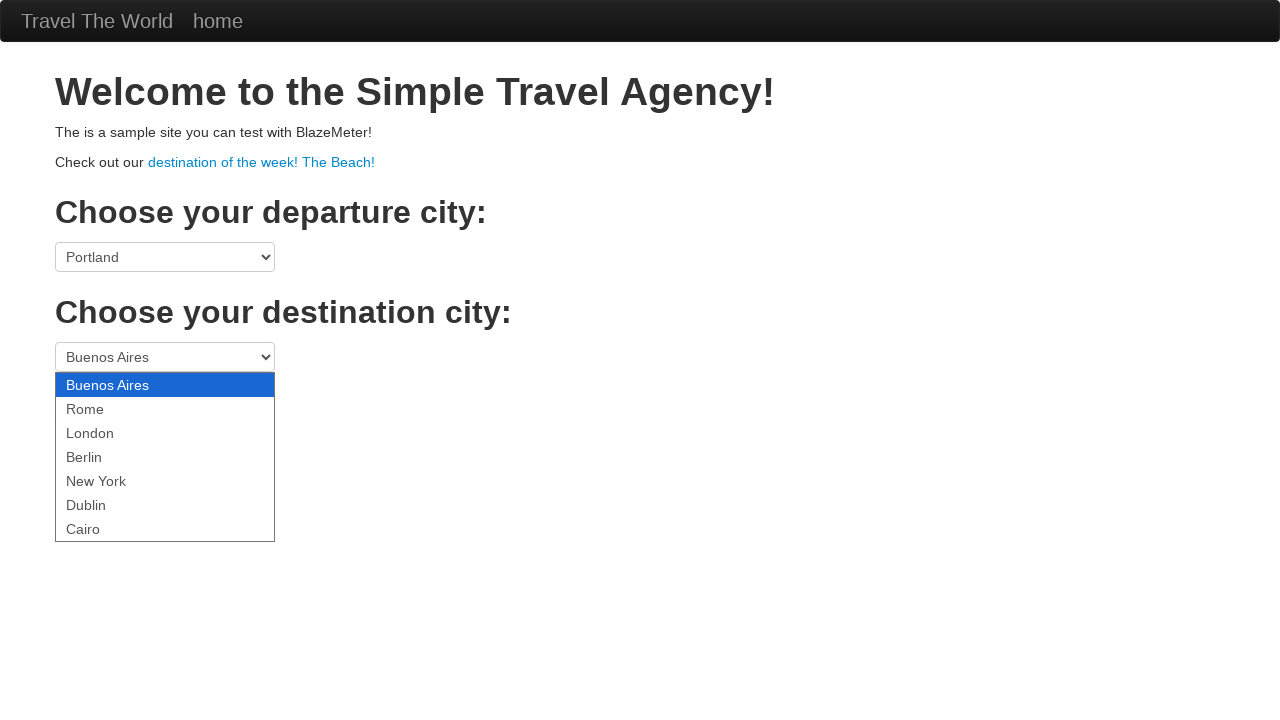

Selected Rome as destination city on select[name='toPort']
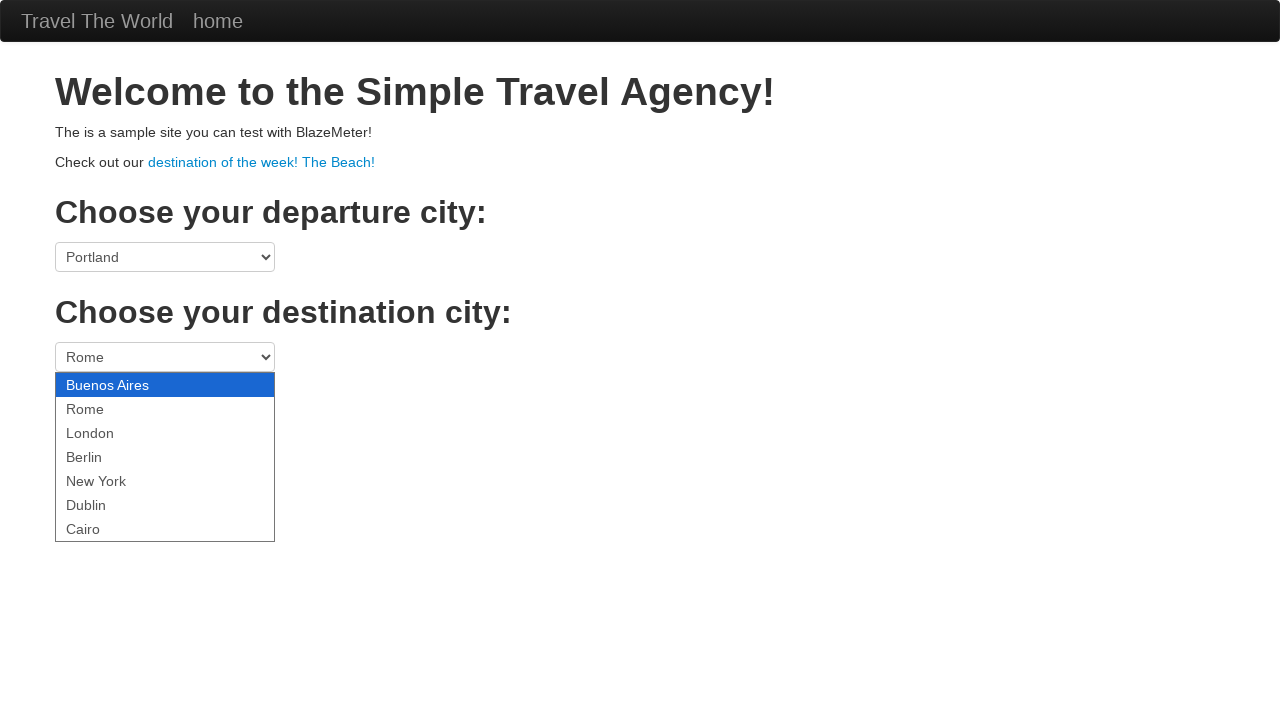

Clicked Find Flights button at (105, 407) on .btn-primary
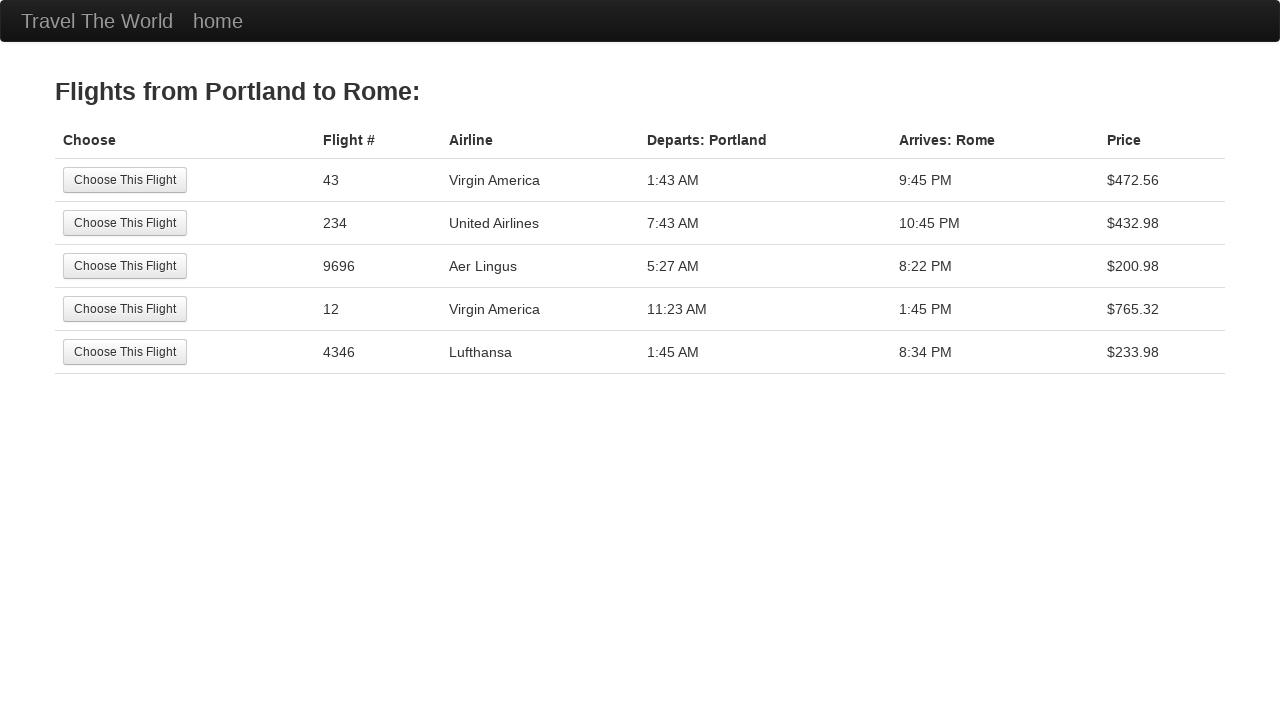

Flight results loaded
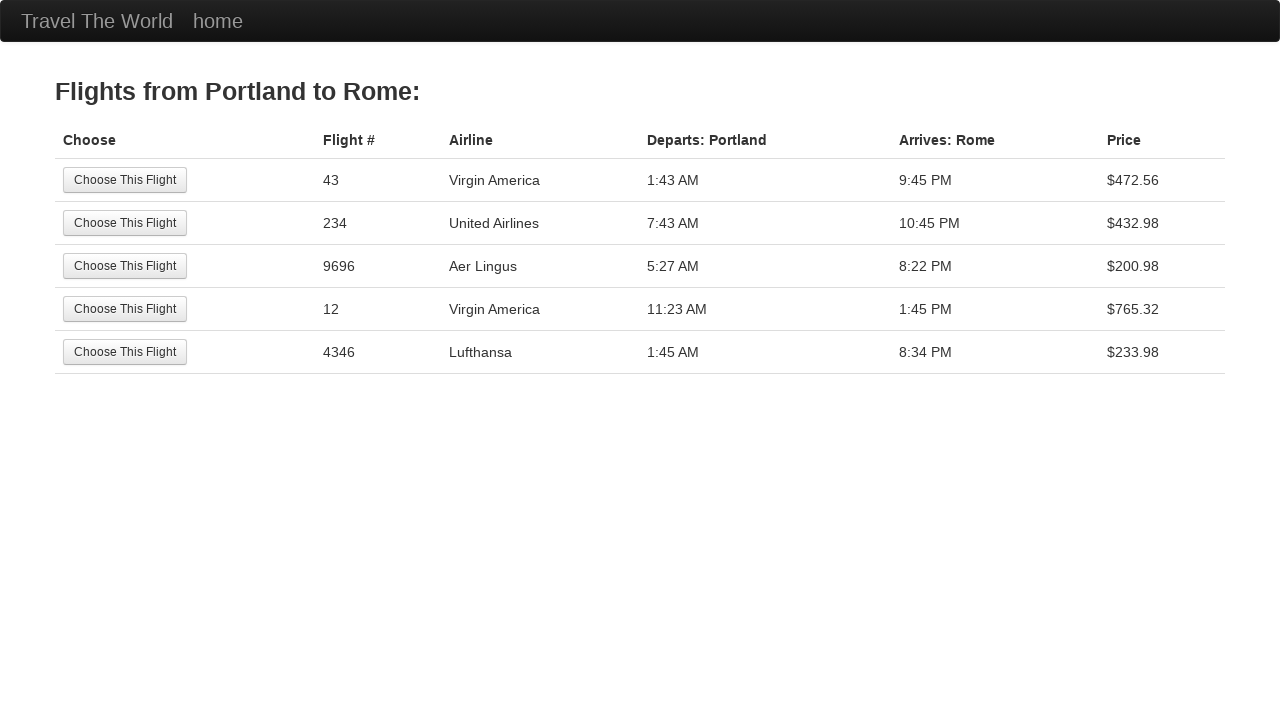

Clicked Choose button for first flight at (125, 180) on tr:nth-child(1) .btn
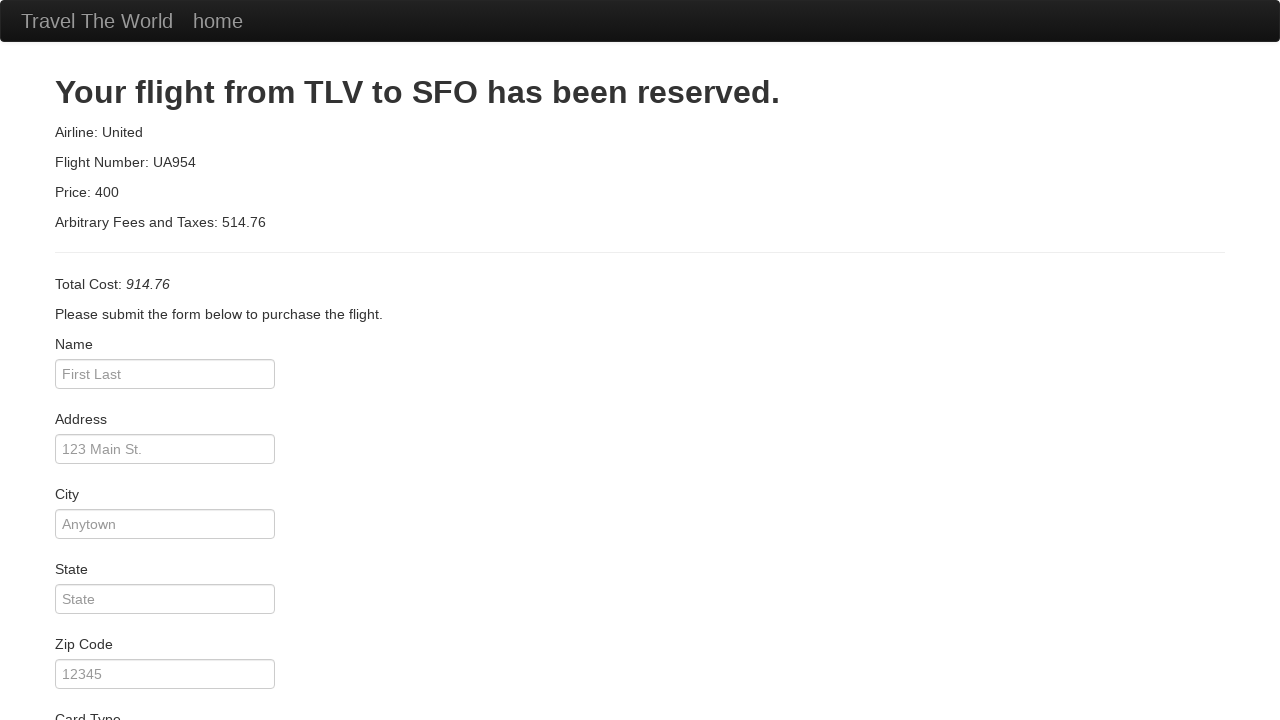

Clicked passenger name field at (165, 374) on #inputName
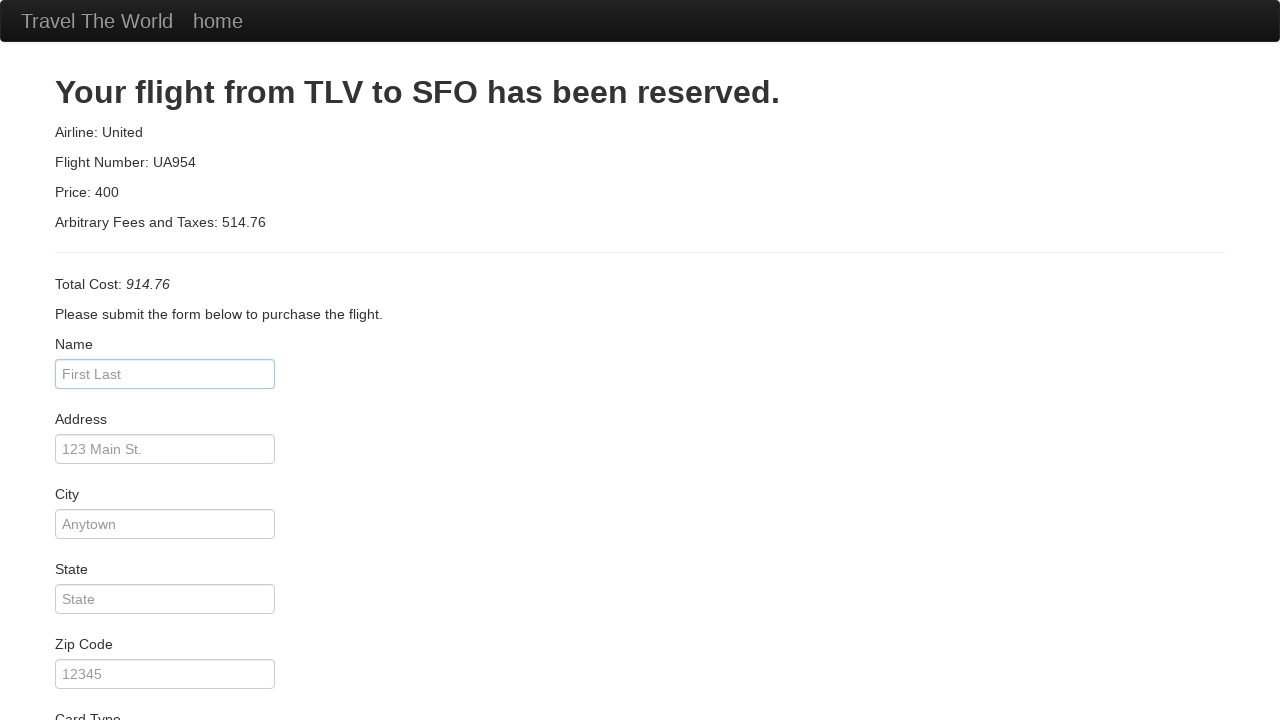

Entered passenger name 'Bob Boss' on #inputName
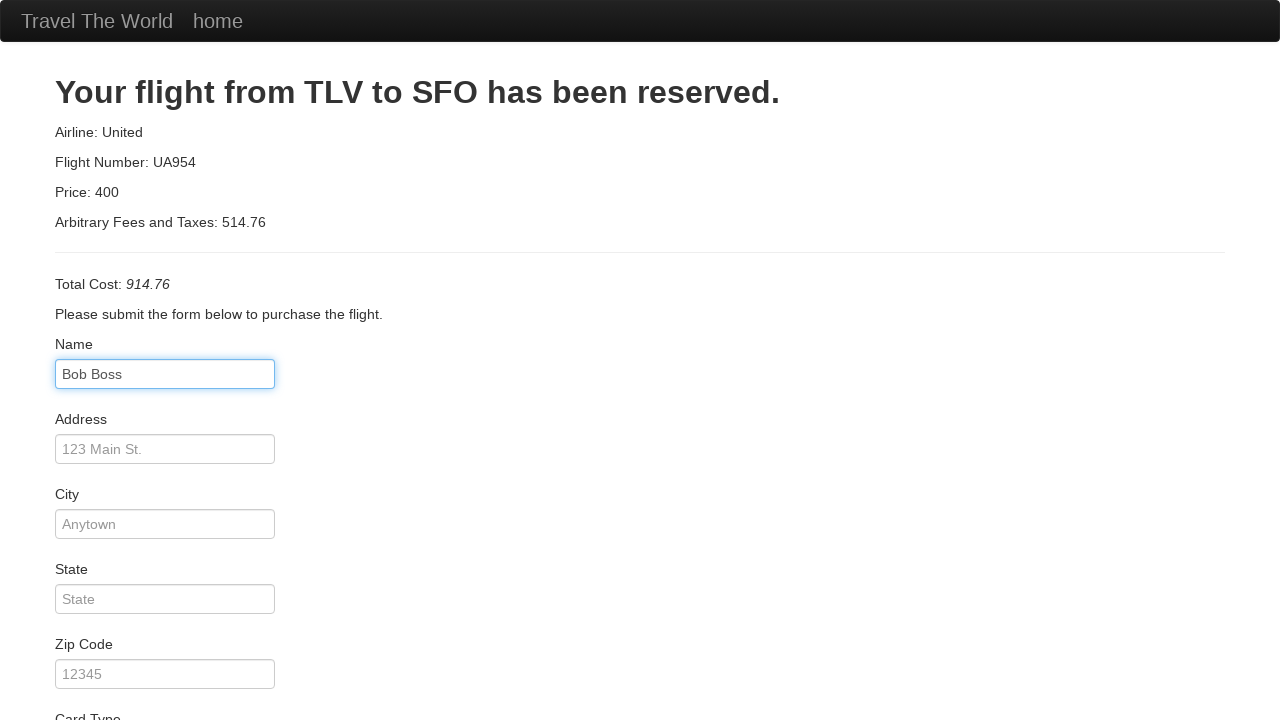

Entered address '123 Bk St.' on #address
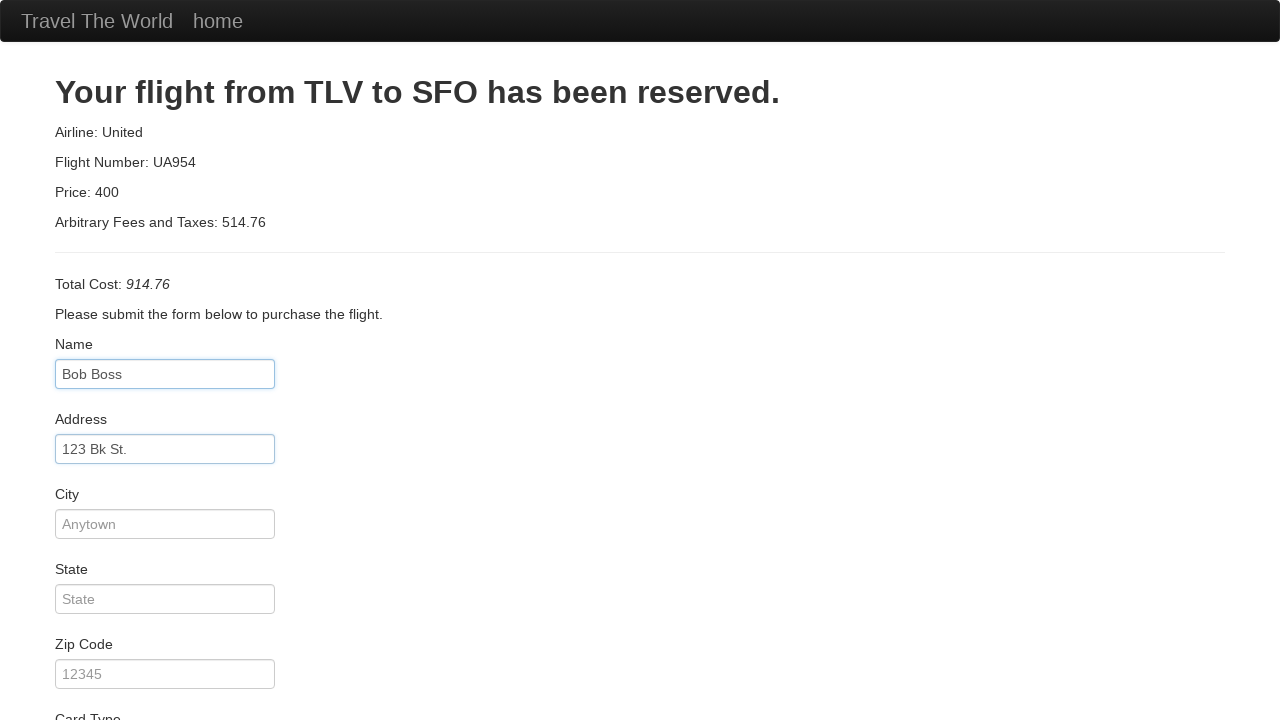

Entered city 'Porto' on #city
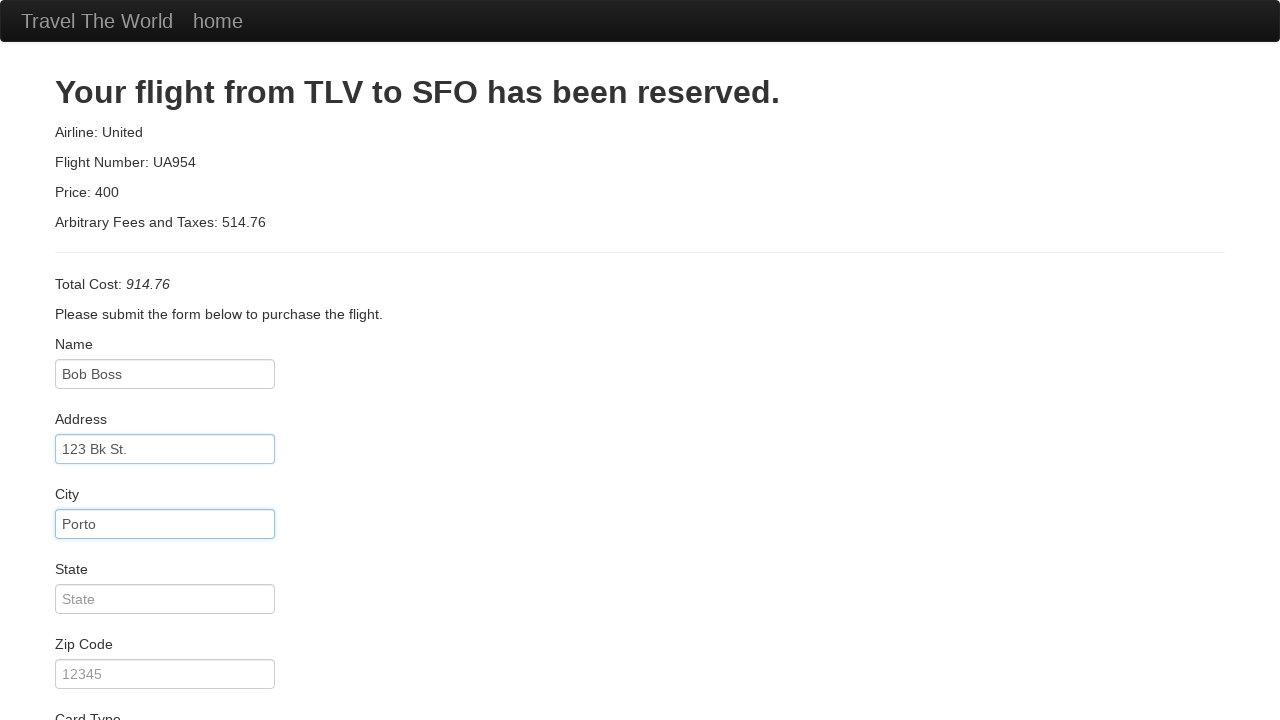

Entered state 'Porto' on #state
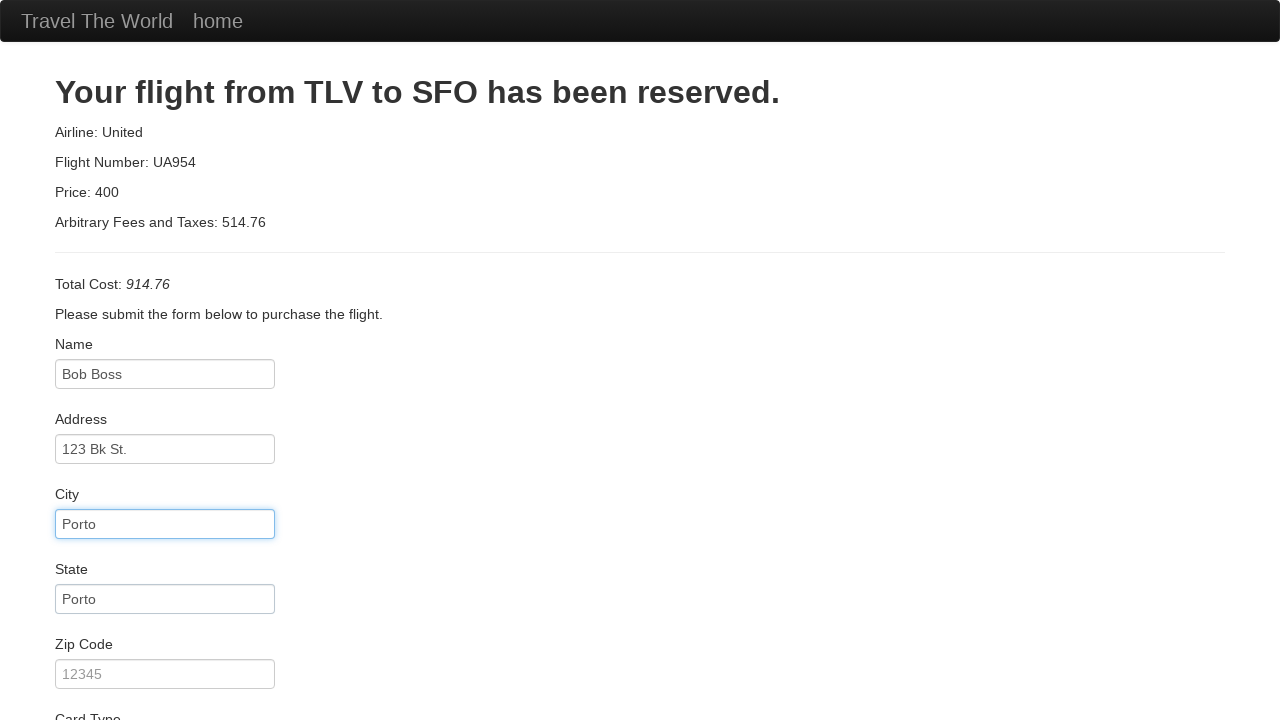

Entered zip code '12345' on #zipCode
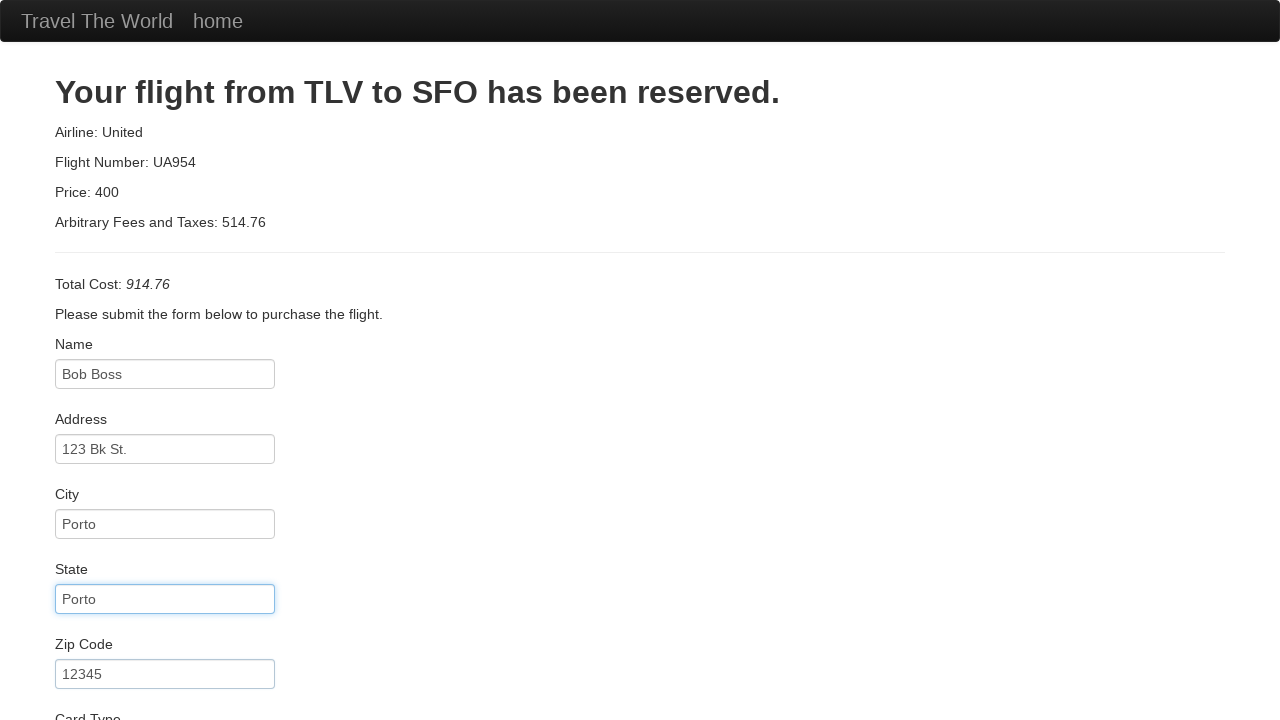

Clicked card type dropdown at (165, 360) on #cardType
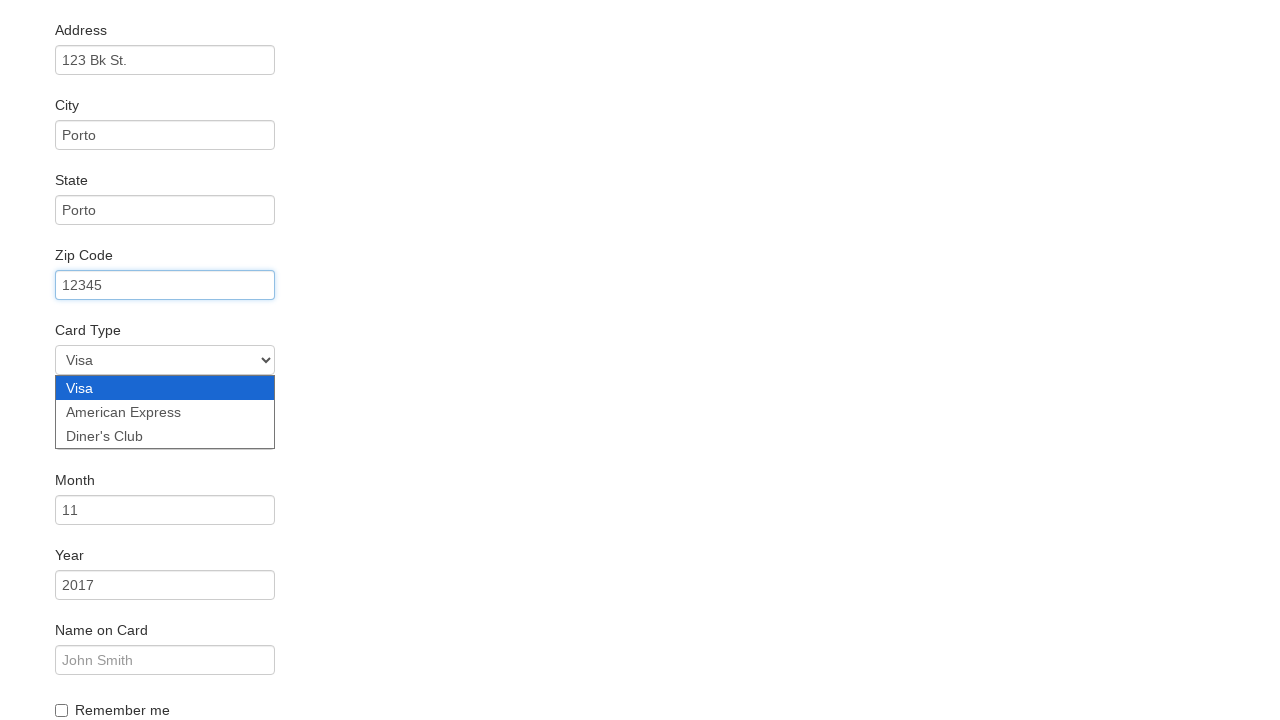

Selected American Express as card type on #cardType
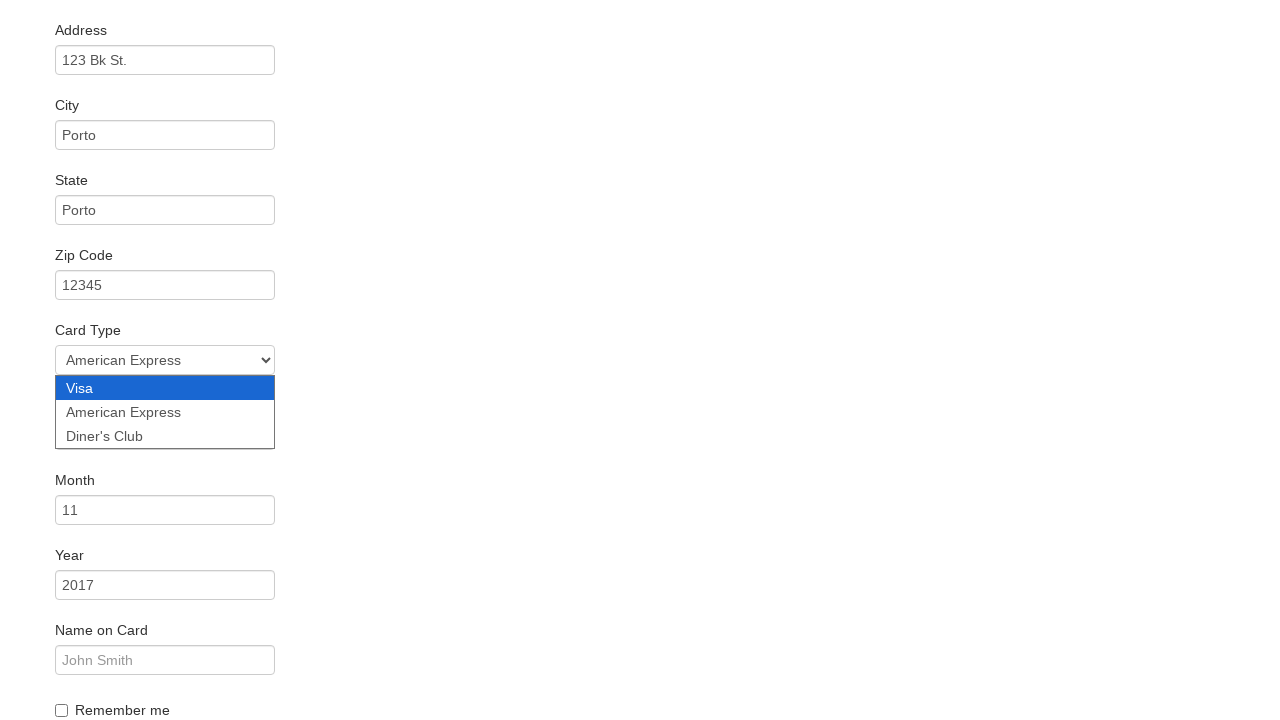

Clicked credit card number field at (165, 435) on #creditCardNumber
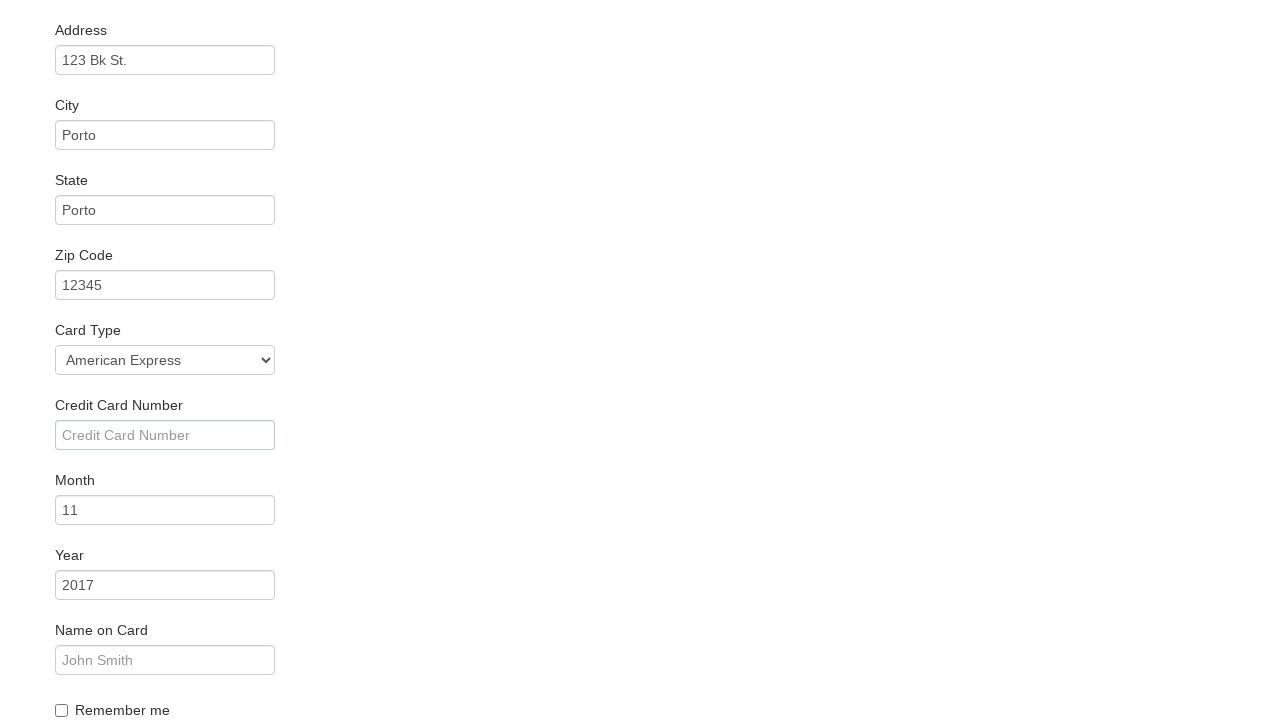

Entered credit card number on #creditCardNumber
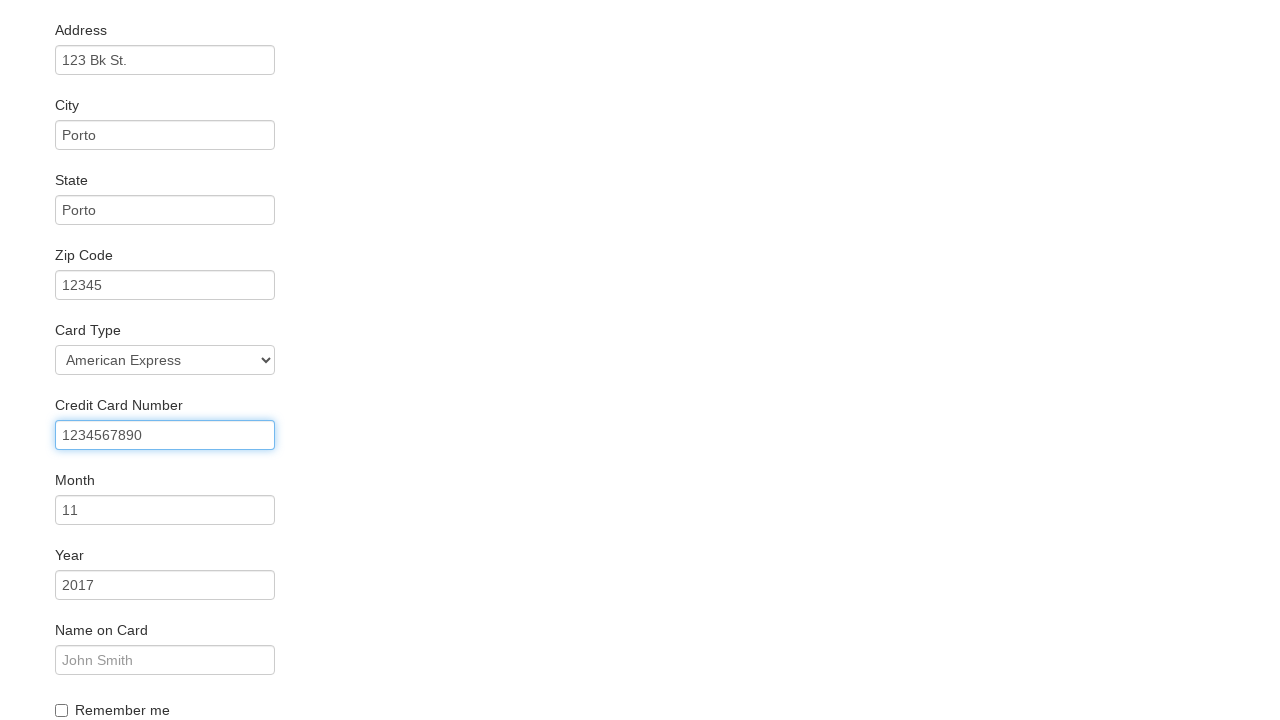

Clicked credit card month field at (165, 510) on #creditCardMonth
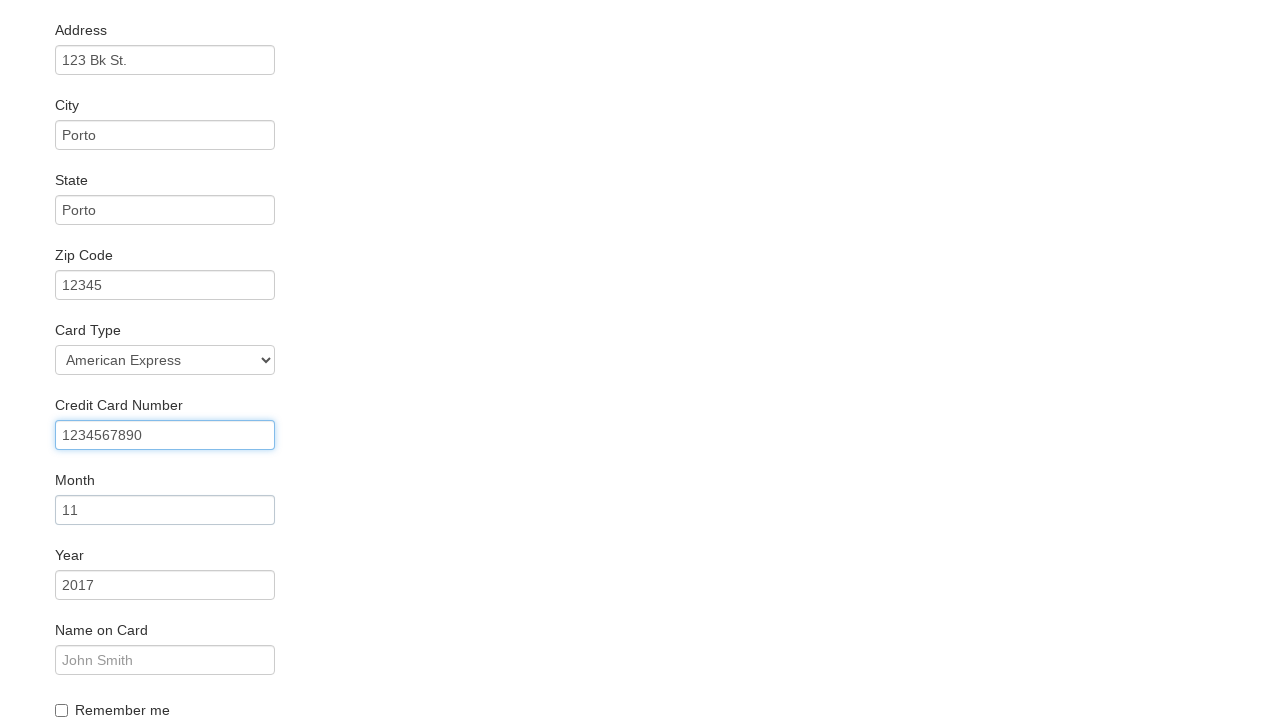

Entered credit card month '12' on #creditCardMonth
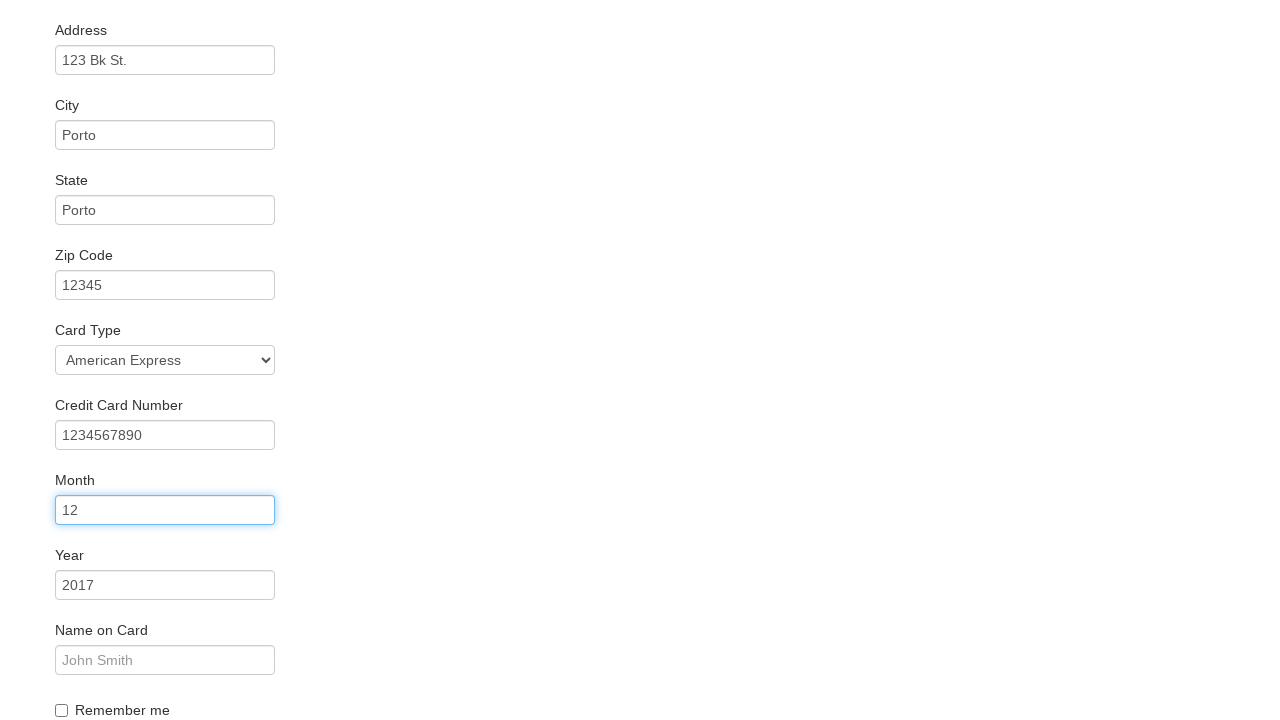

Clicked name on card field at (165, 660) on #nameOnCard
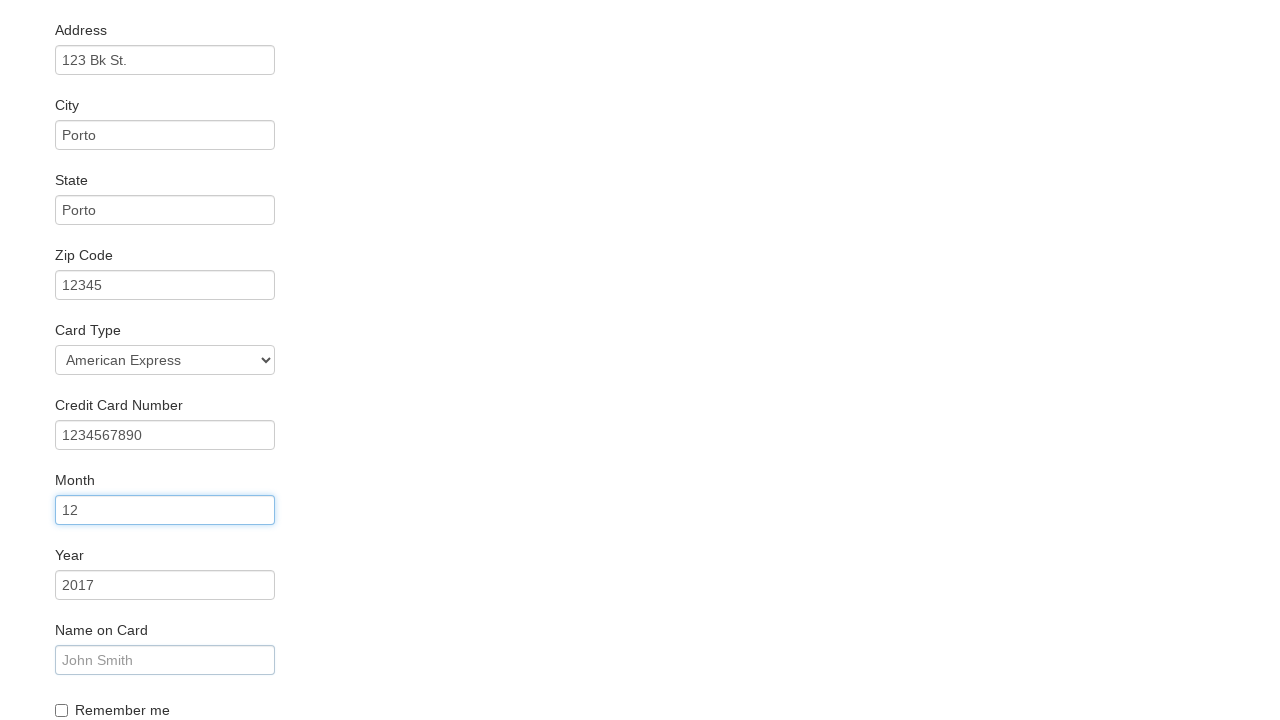

Entered name on card 'Vicente Barros' on #nameOnCard
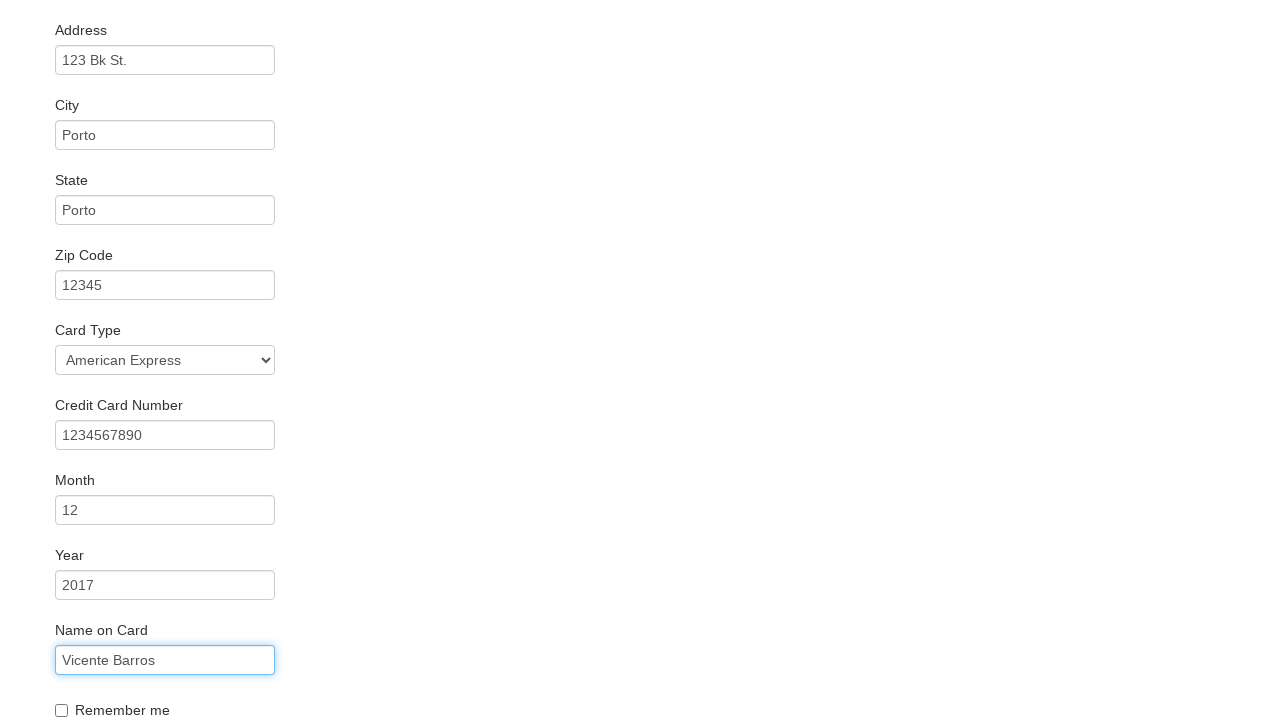

Clicked remember me checkbox at (640, 708) on .checkbox
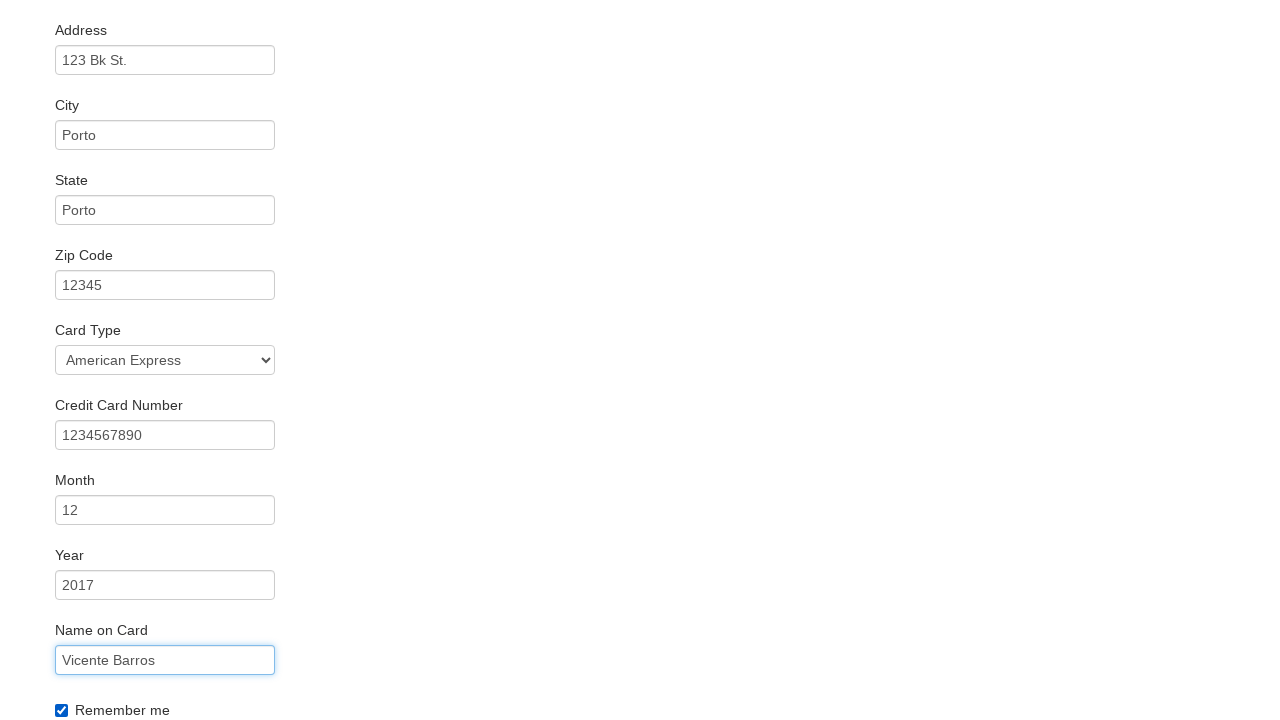

Clicked Purchase Flight button at (118, 685) on .btn-primary
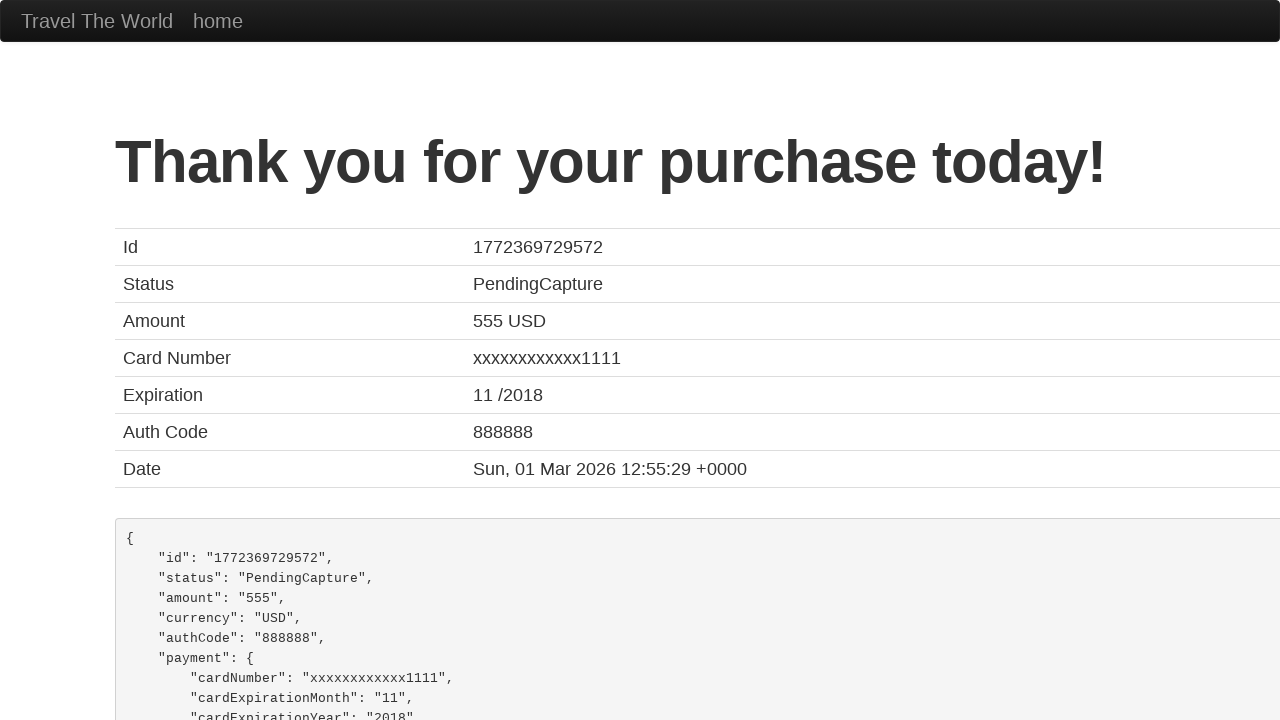

Confirmation page loaded
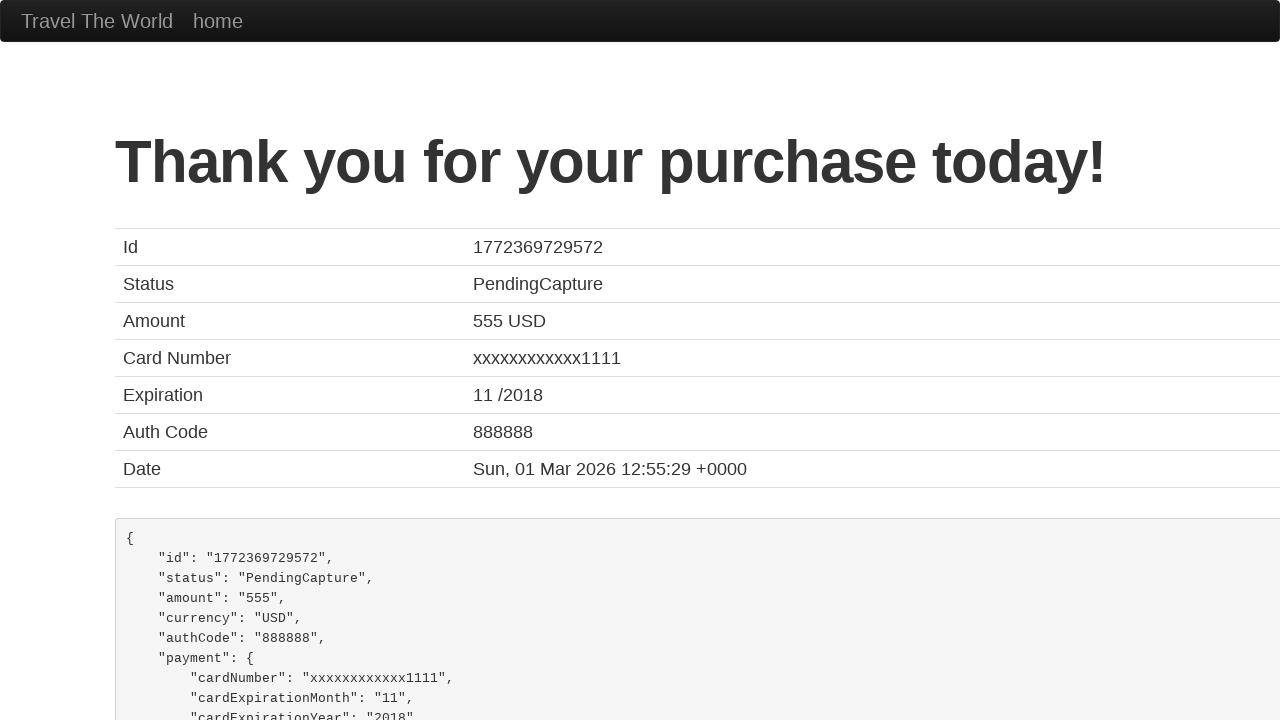

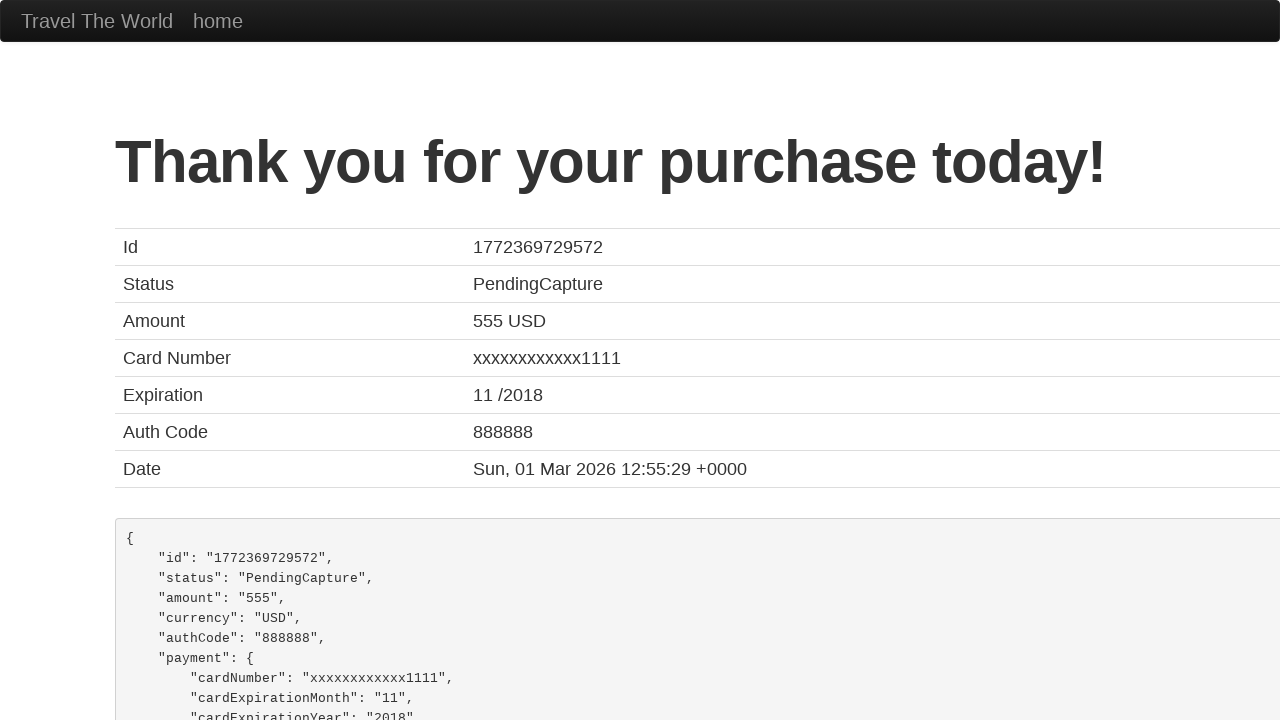